Clicks the Buttons menu item in the left sidebar on the DemoQA elements page

Starting URL: https://demoqa.com/elements

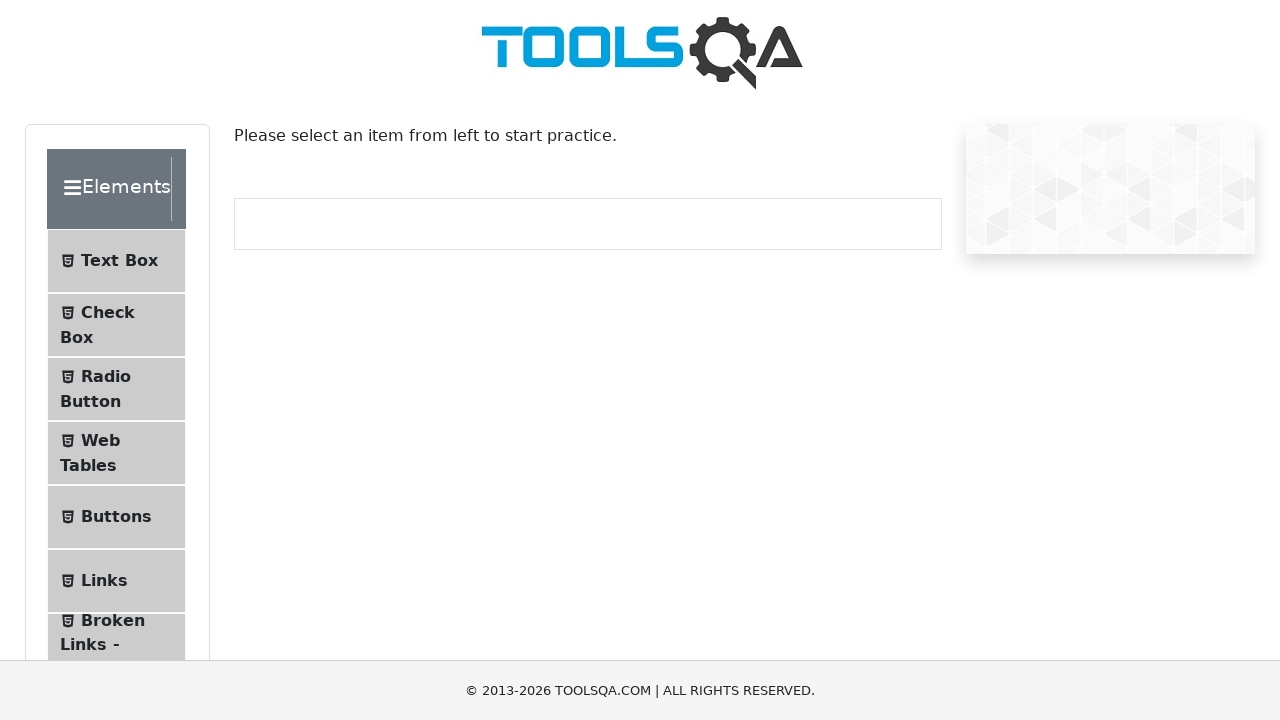

Clicked the Buttons menu item in the left sidebar on the DemoQA elements page at (116, 517) on #item-4
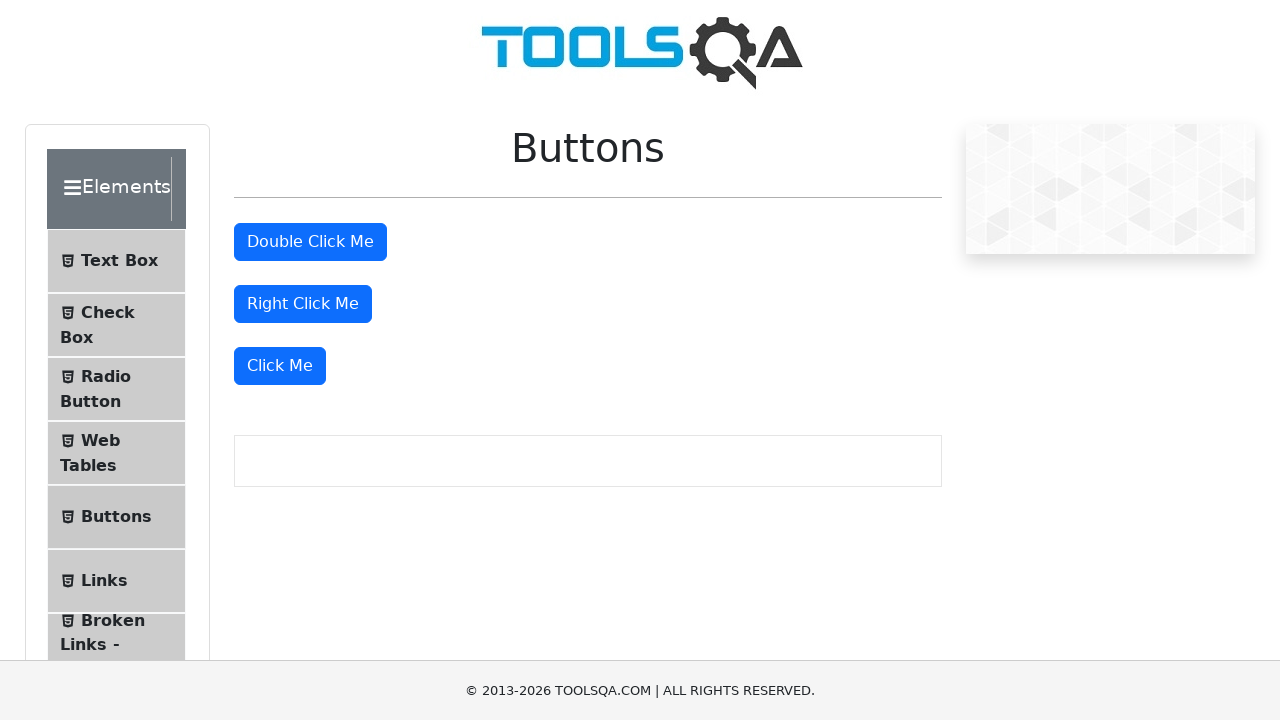

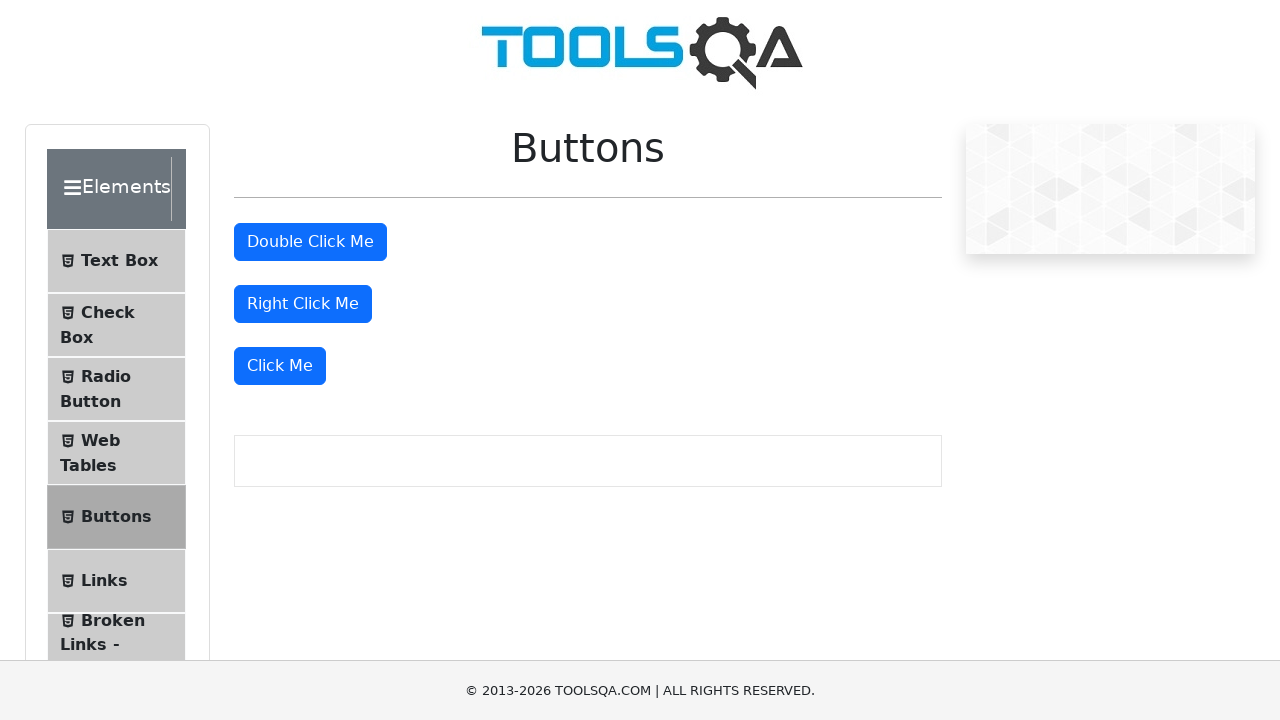